Tests that pressing Escape cancels the edit and restores original text

Starting URL: https://demo.playwright.dev/todomvc

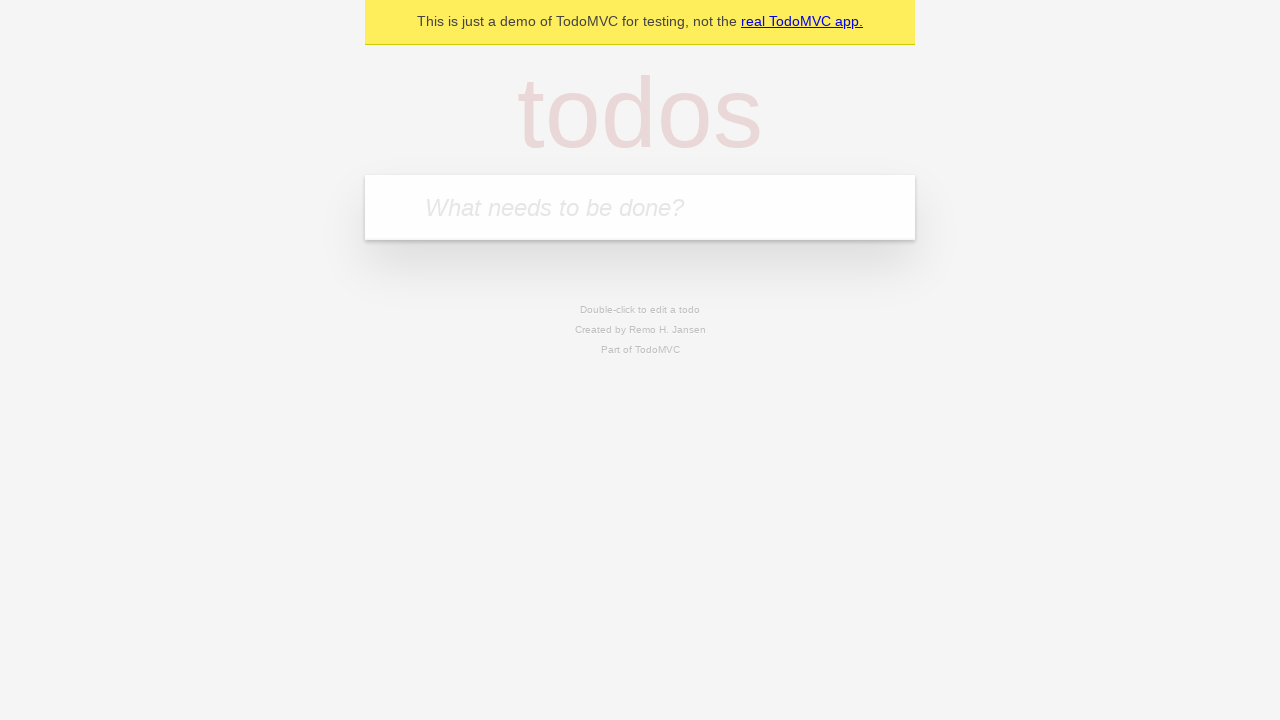

Filled todo input with 'buy some cheese' on internal:attr=[placeholder="What needs to be done?"i]
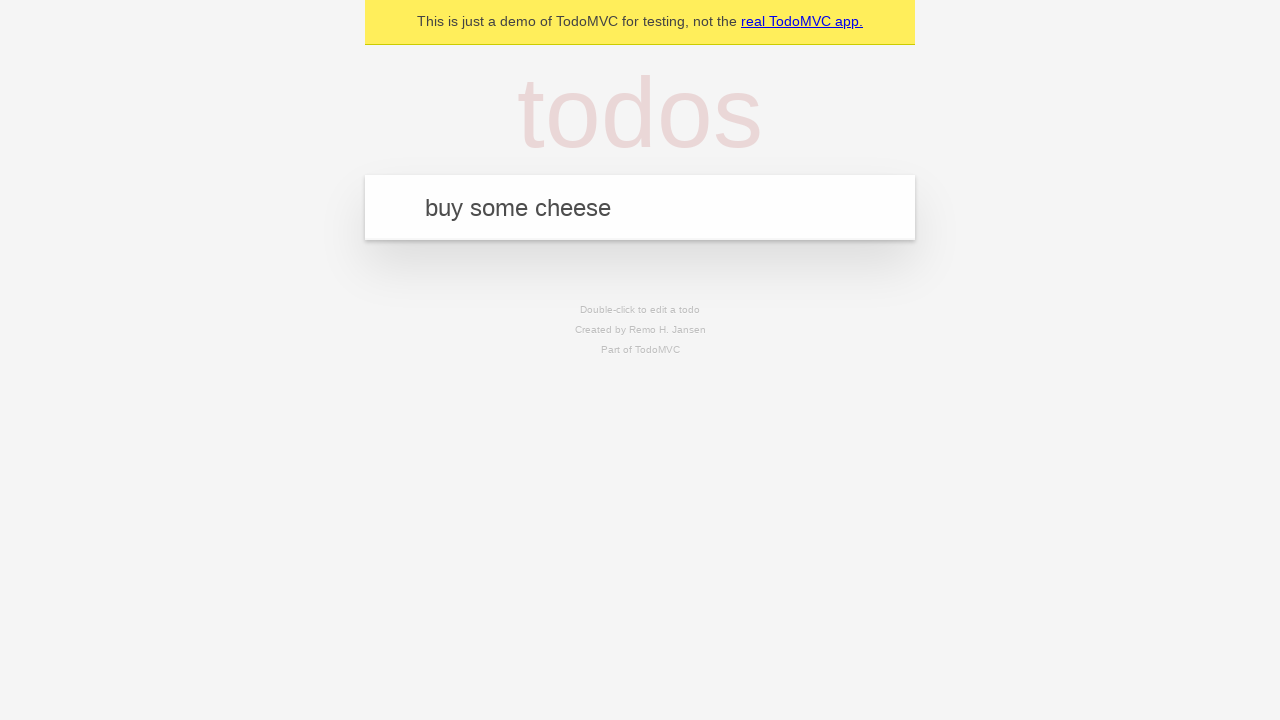

Pressed Enter to create first todo on internal:attr=[placeholder="What needs to be done?"i]
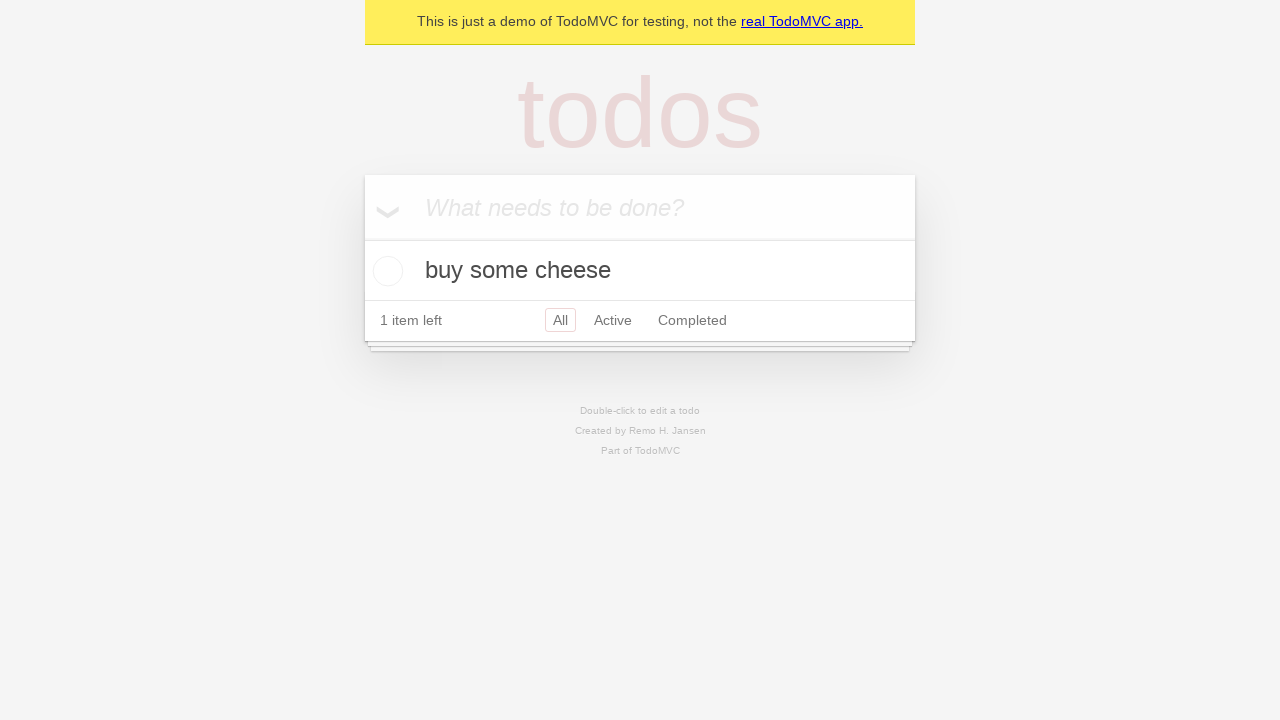

Filled todo input with 'feed the cat' on internal:attr=[placeholder="What needs to be done?"i]
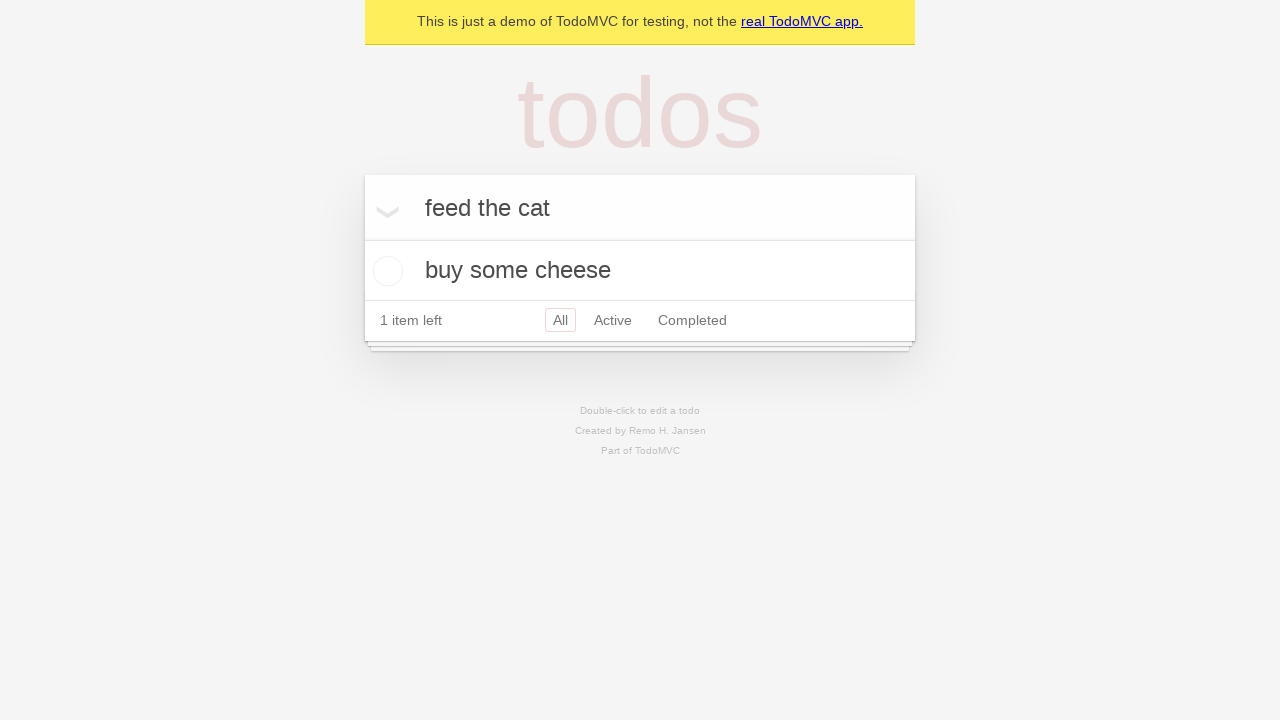

Pressed Enter to create second todo on internal:attr=[placeholder="What needs to be done?"i]
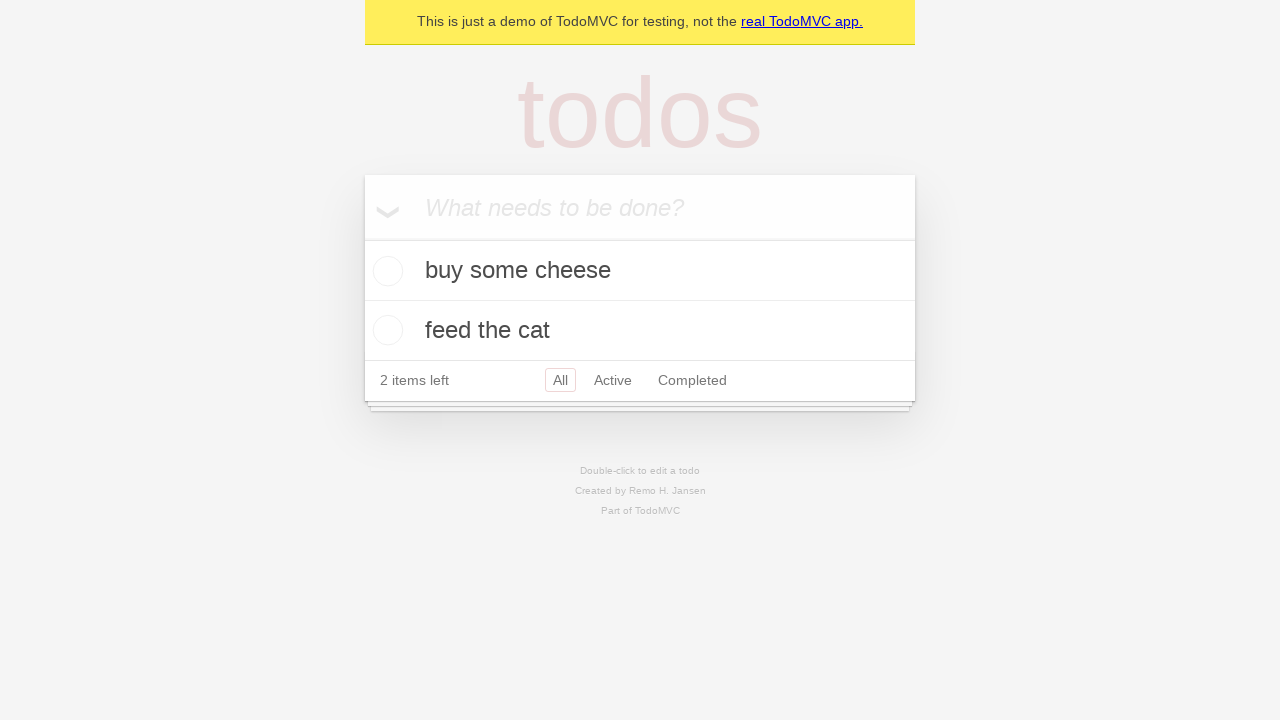

Filled todo input with 'book a doctors appointment' on internal:attr=[placeholder="What needs to be done?"i]
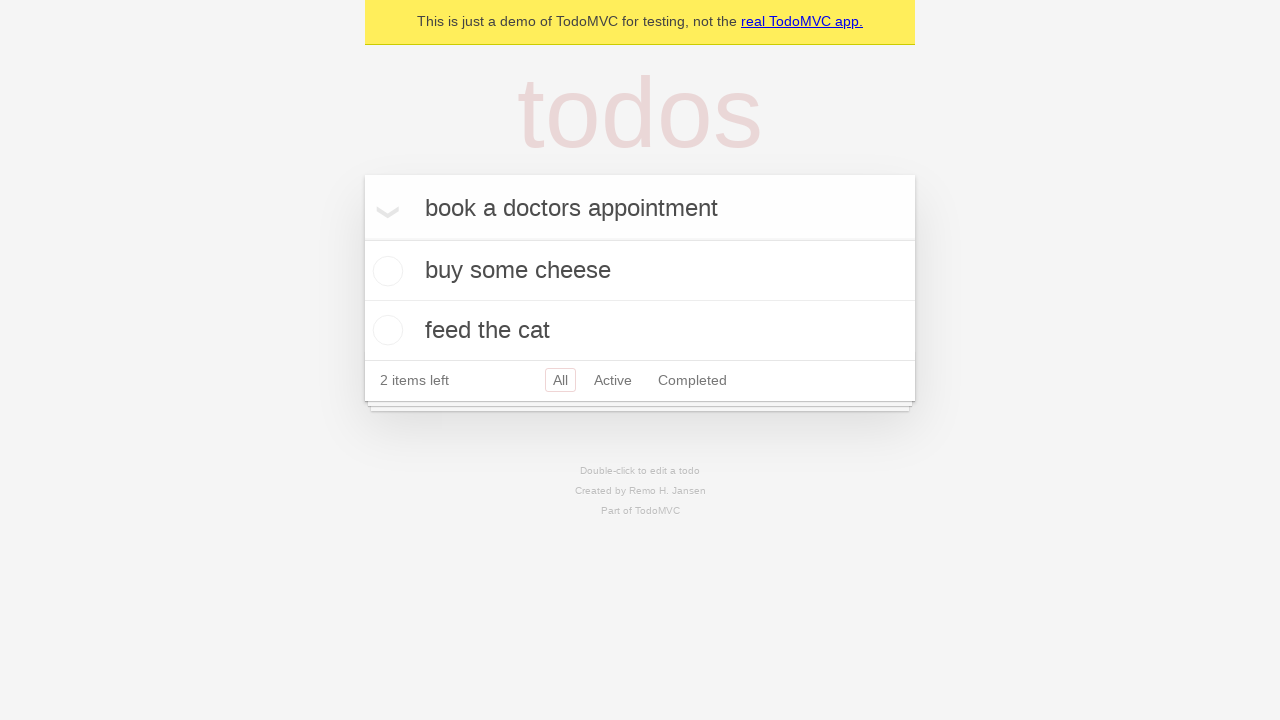

Pressed Enter to create third todo on internal:attr=[placeholder="What needs to be done?"i]
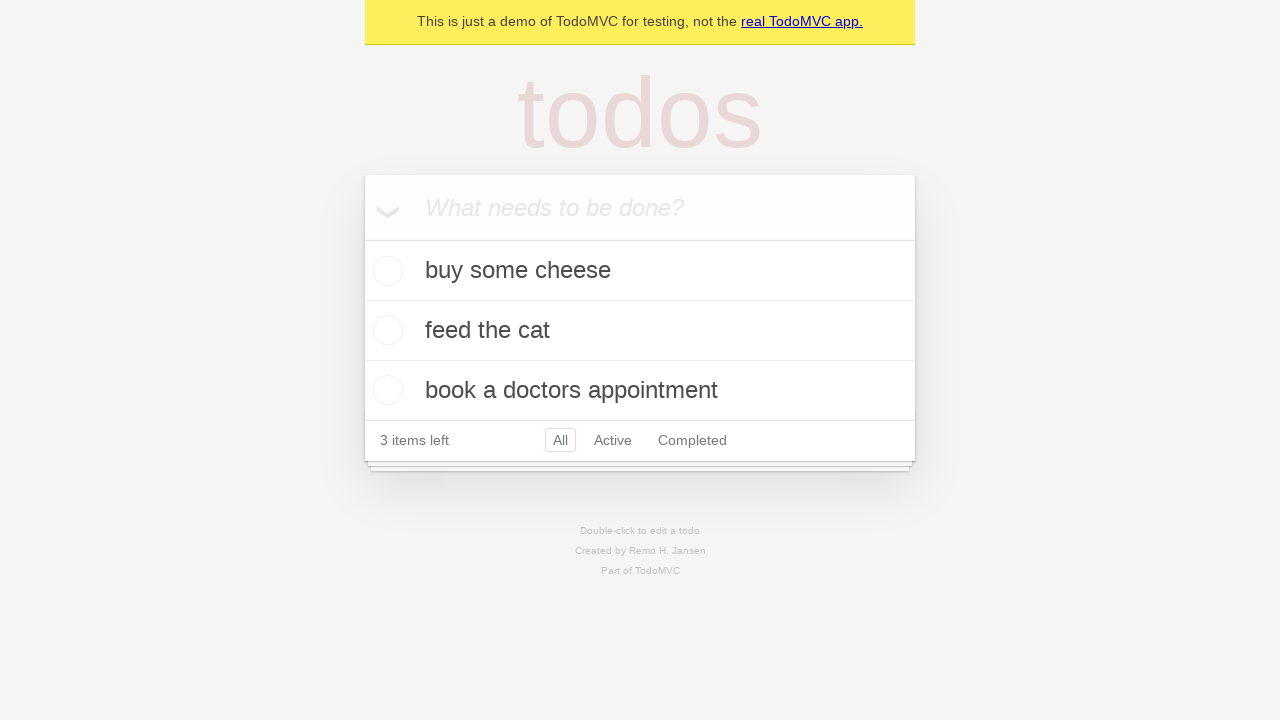

Double-clicked second todo to enter edit mode at (640, 331) on internal:testid=[data-testid="todo-item"s] >> nth=1
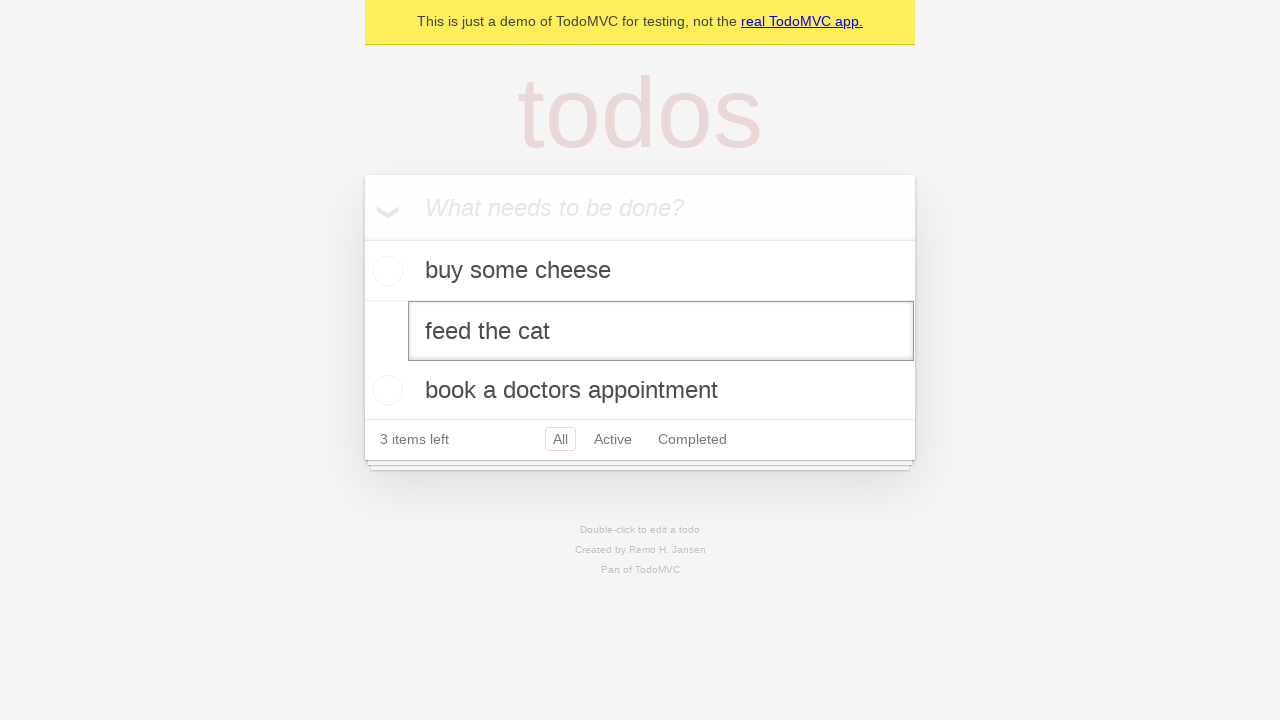

Filled edit field with 'buy some sausages' on internal:testid=[data-testid="todo-item"s] >> nth=1 >> internal:role=textbox[nam
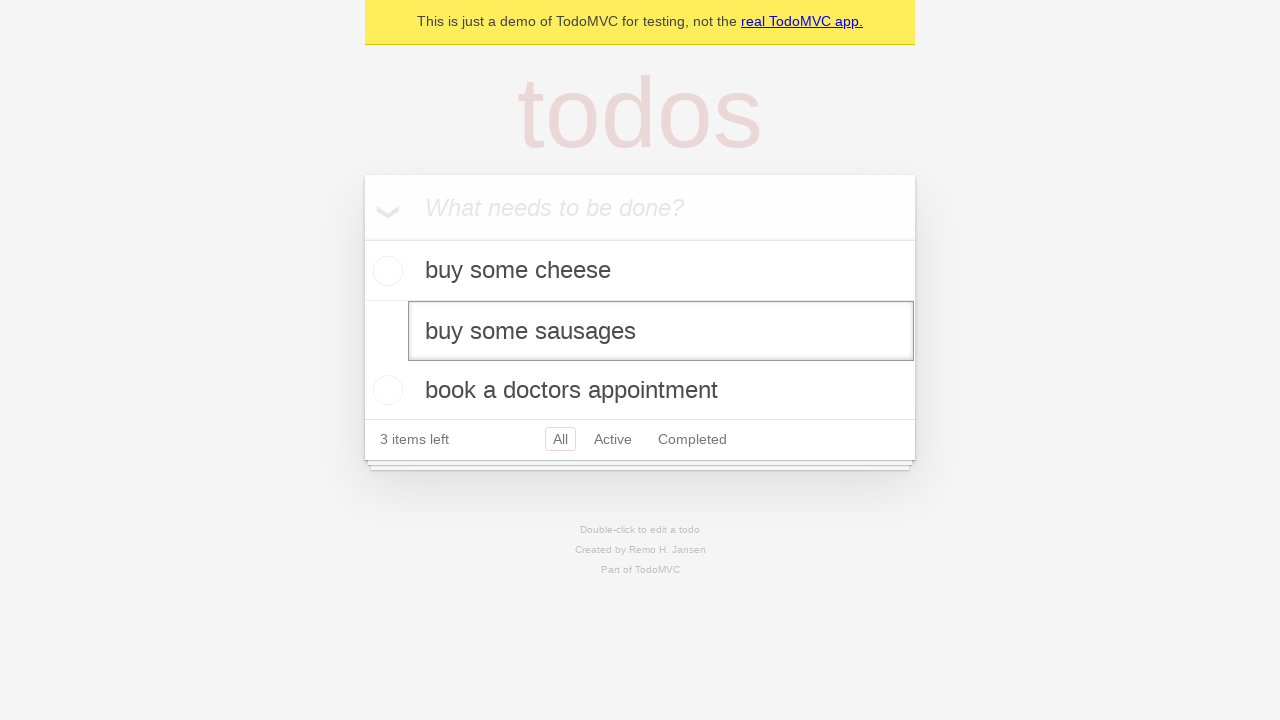

Pressed Escape to cancel edit and restore original text on internal:testid=[data-testid="todo-item"s] >> nth=1 >> internal:role=textbox[nam
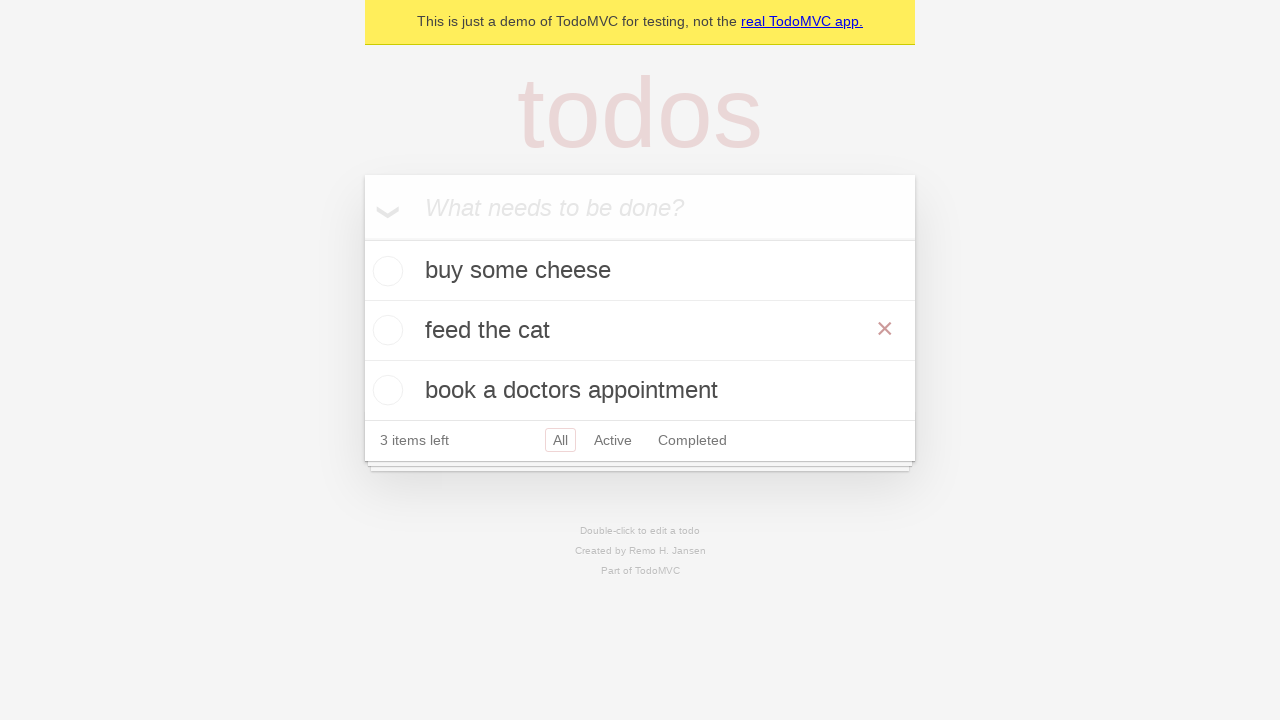

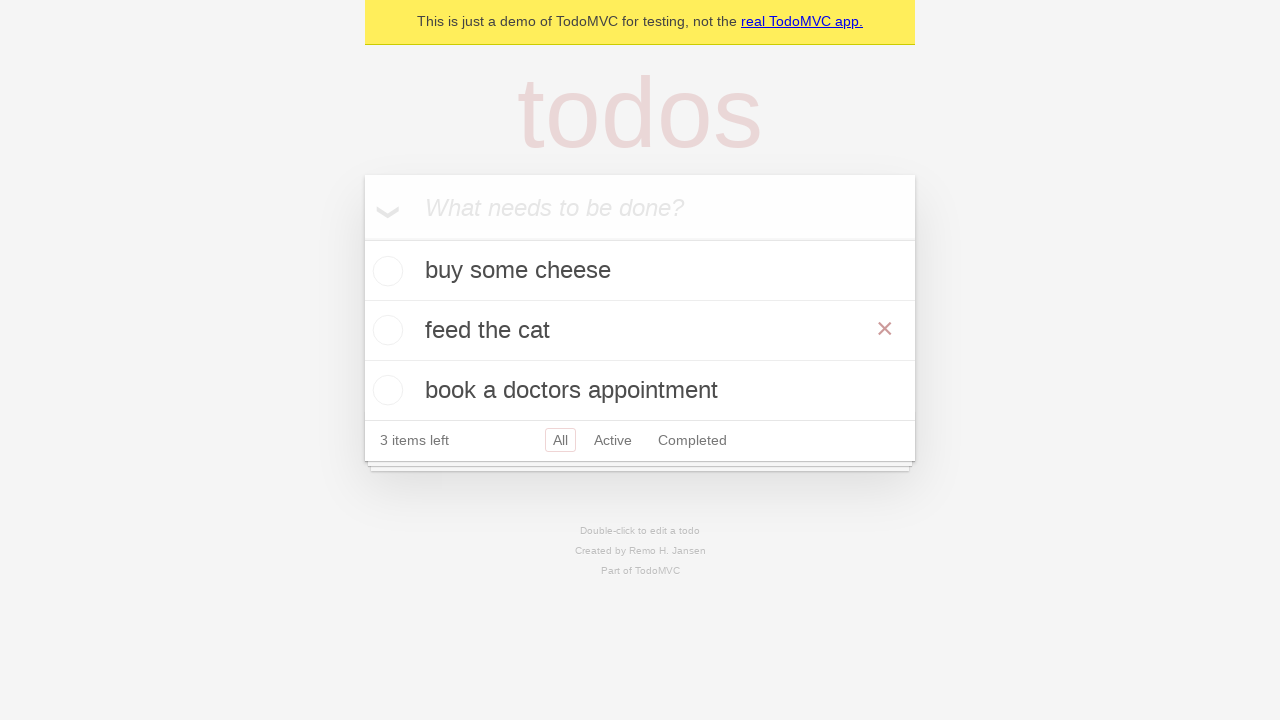